Tests dropdown selection using Selenium's Select helper to choose "Option 1" by its visible text, then verifies the correct option is selected.

Starting URL: https://the-internet.herokuapp.com/dropdown

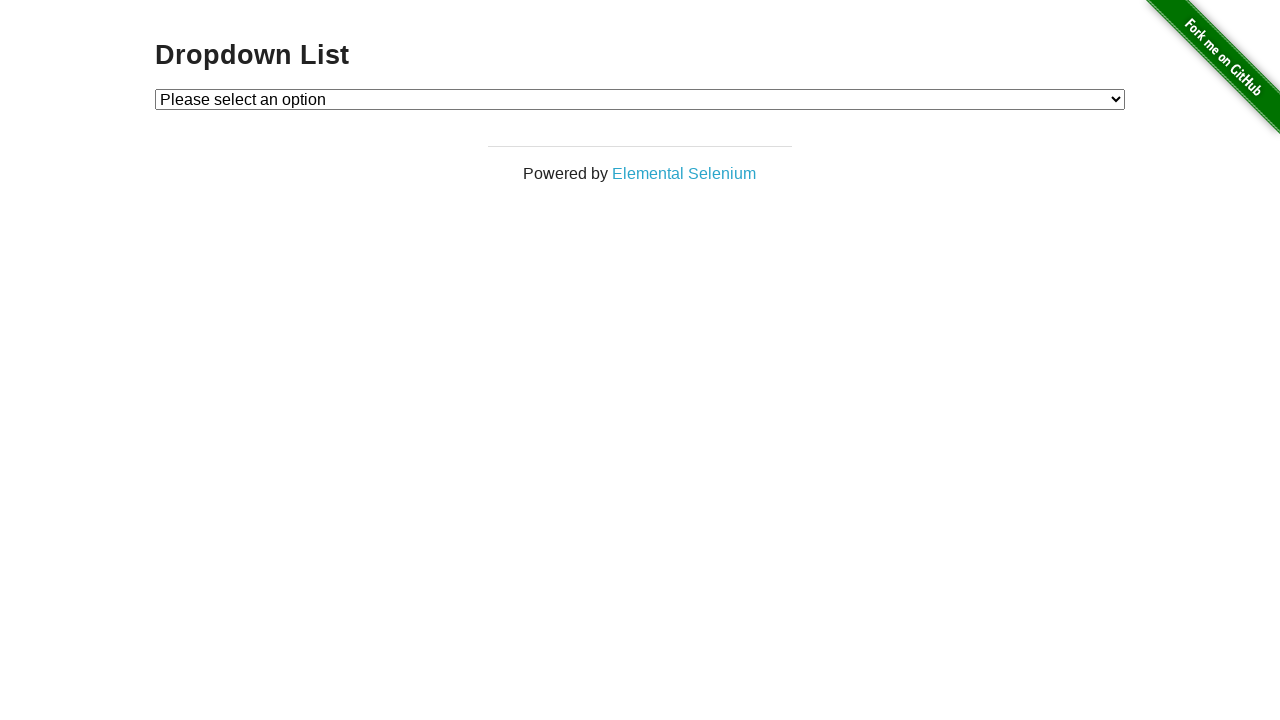

Waited for dropdown element to be present
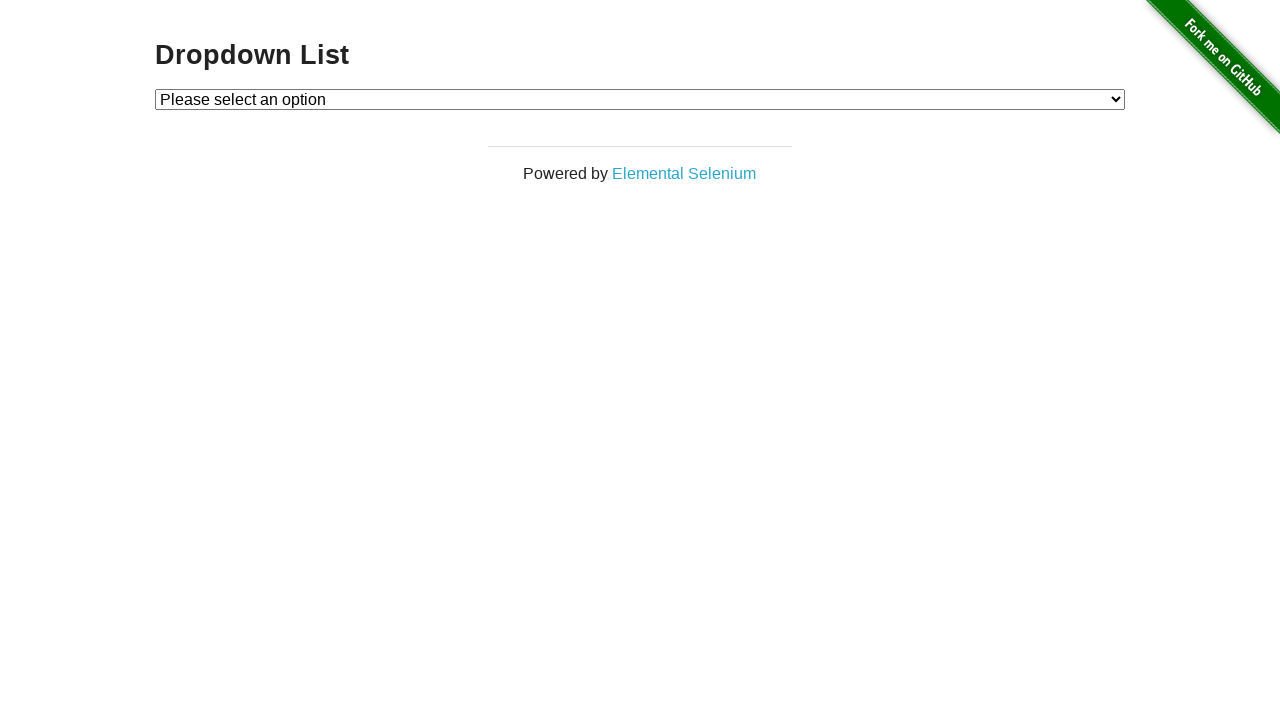

Selected 'Option 1' from the dropdown using label on #dropdown
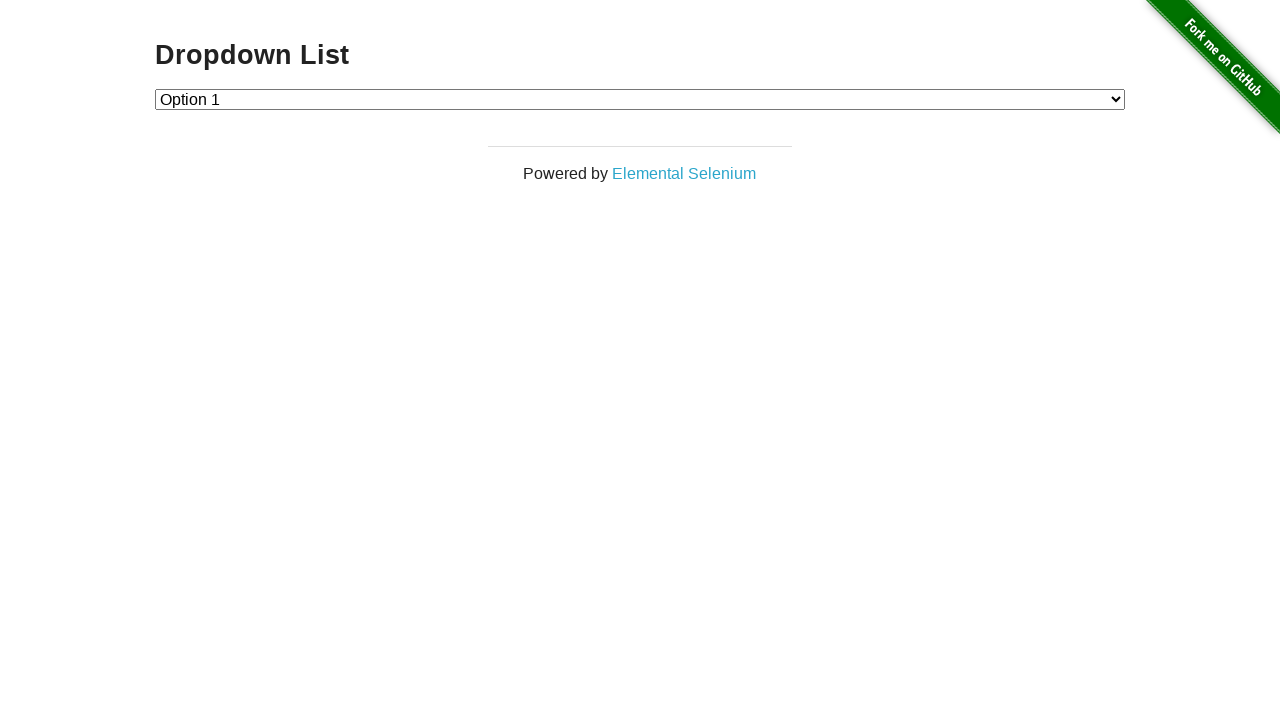

Retrieved the text content of the selected dropdown option
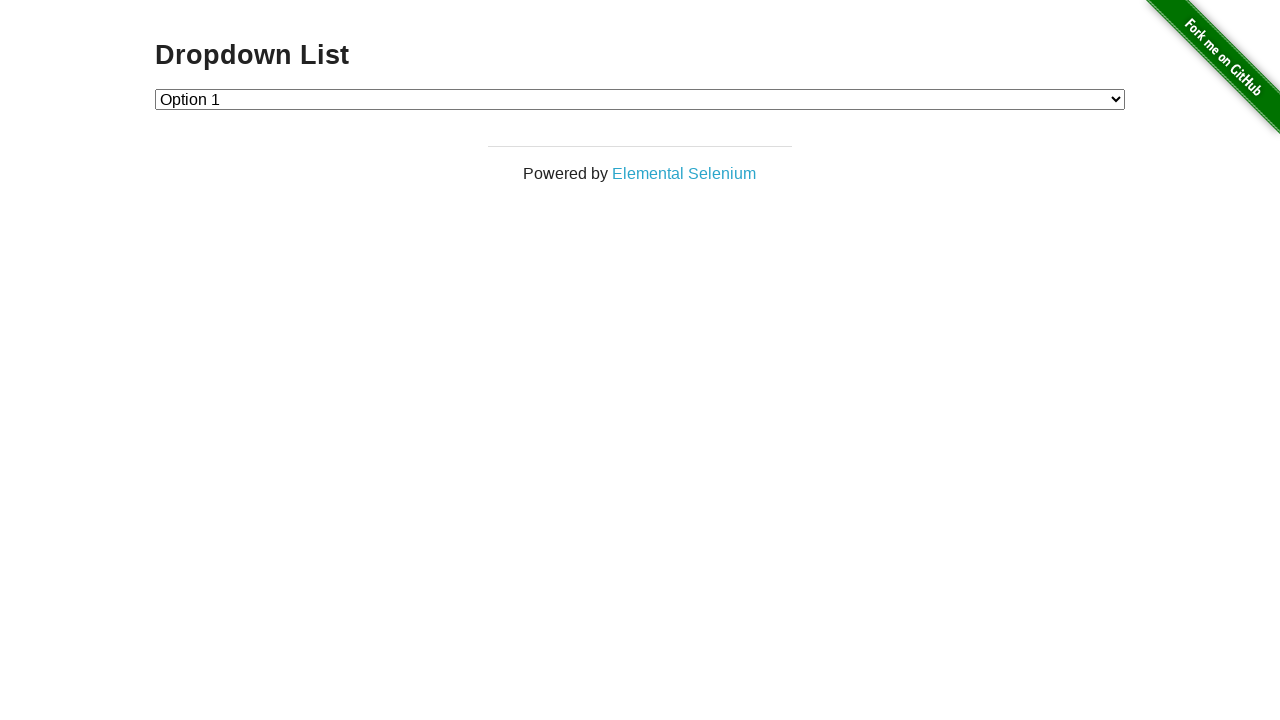

Verified that the selected option text is 'Option 1'
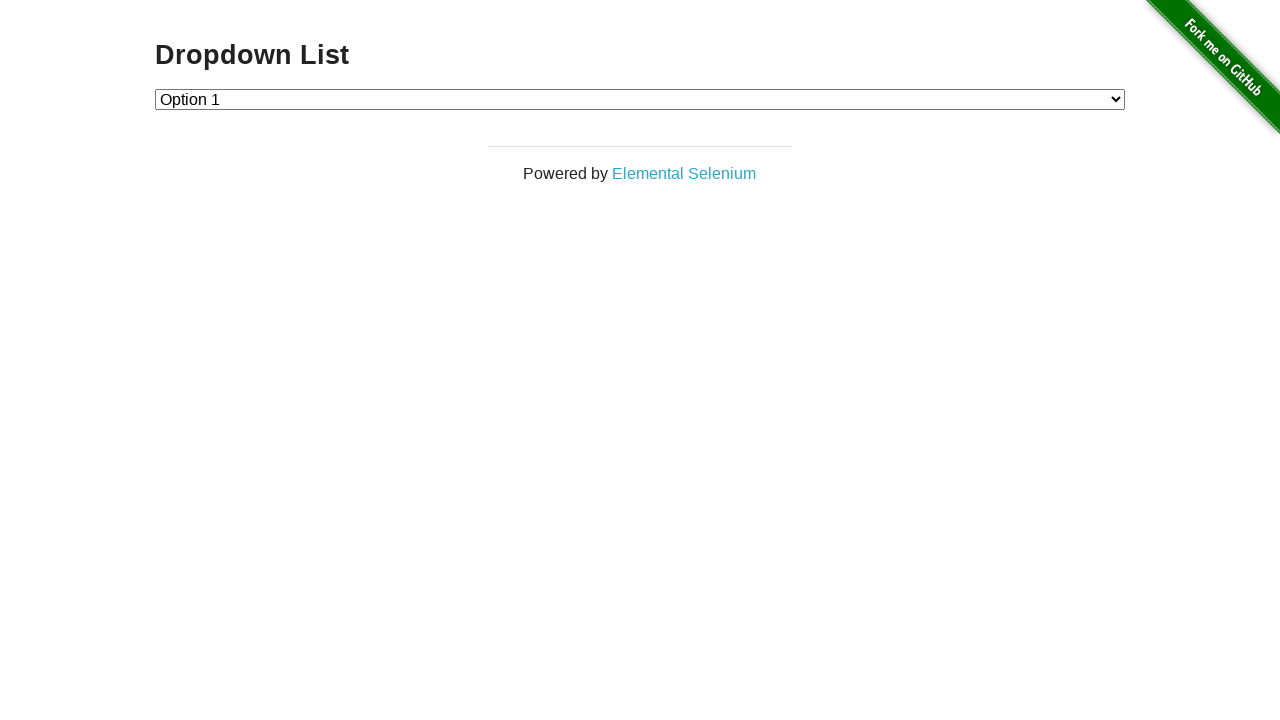

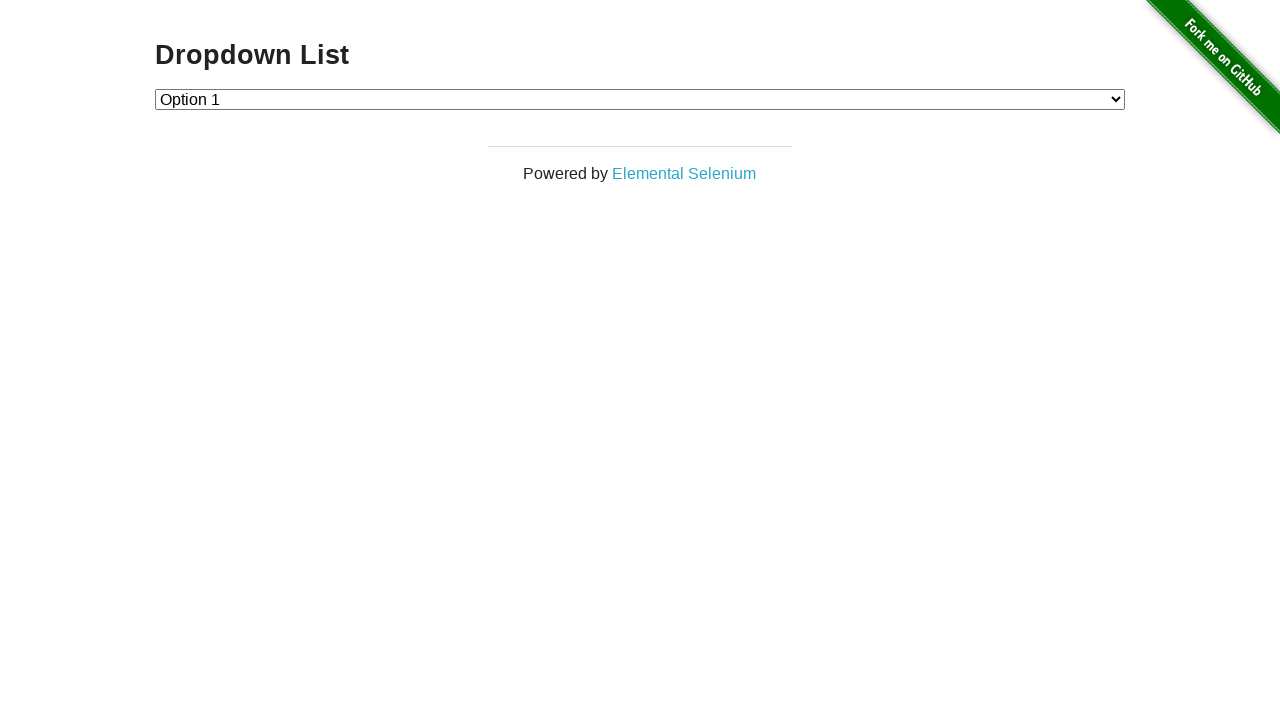